Tests that the currently applied filter link is highlighted.

Starting URL: https://demo.playwright.dev/todomvc

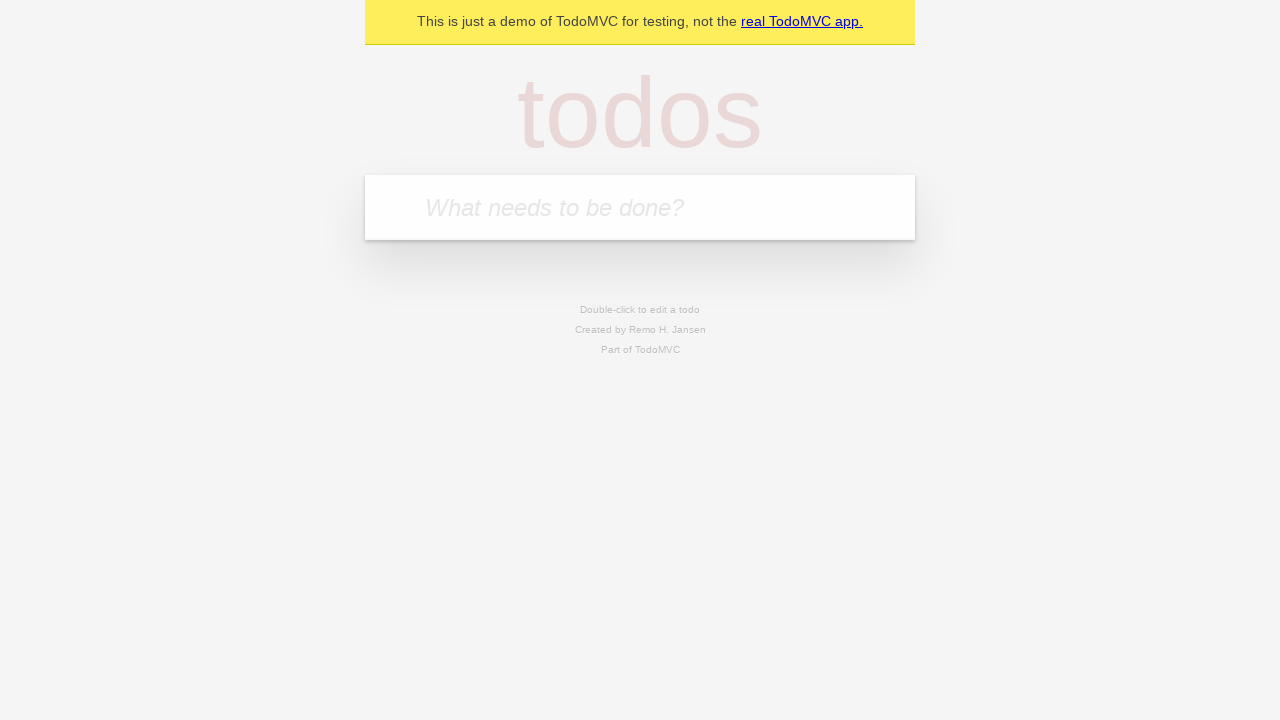

Filled todo input with 'watch monty python' on internal:attr=[placeholder="What needs to be done?"i]
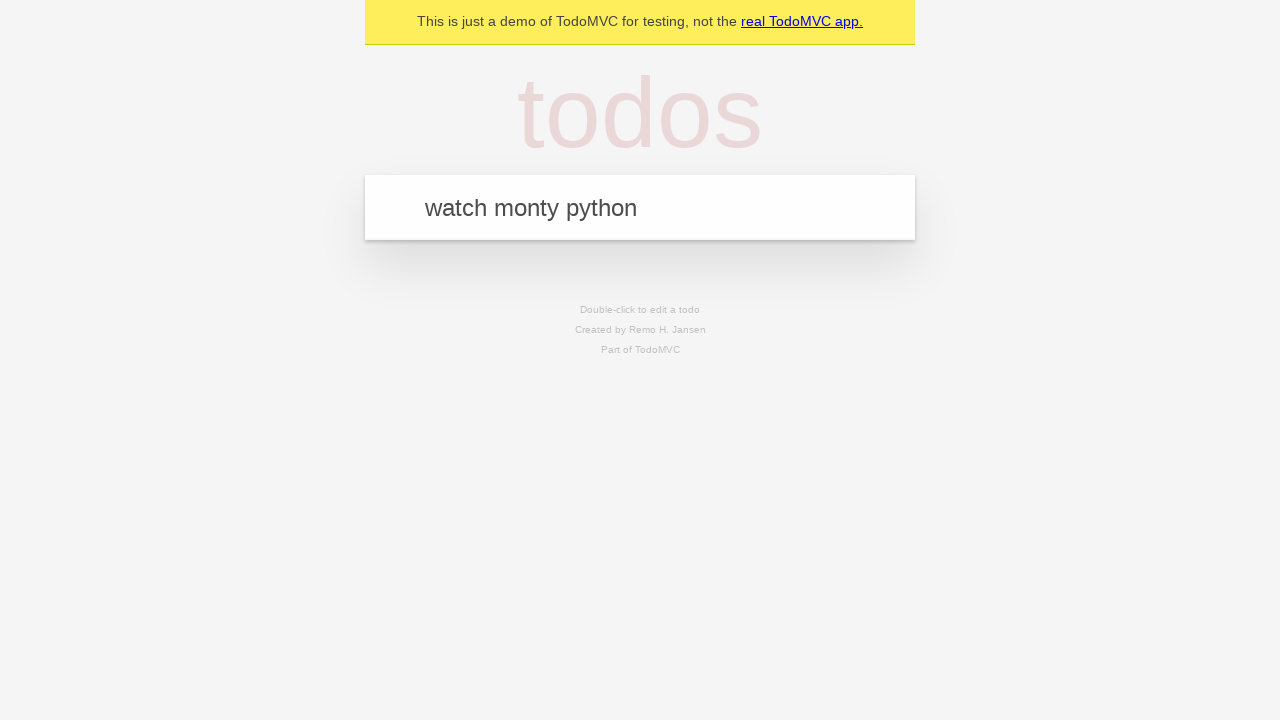

Pressed Enter to add first todo on internal:attr=[placeholder="What needs to be done?"i]
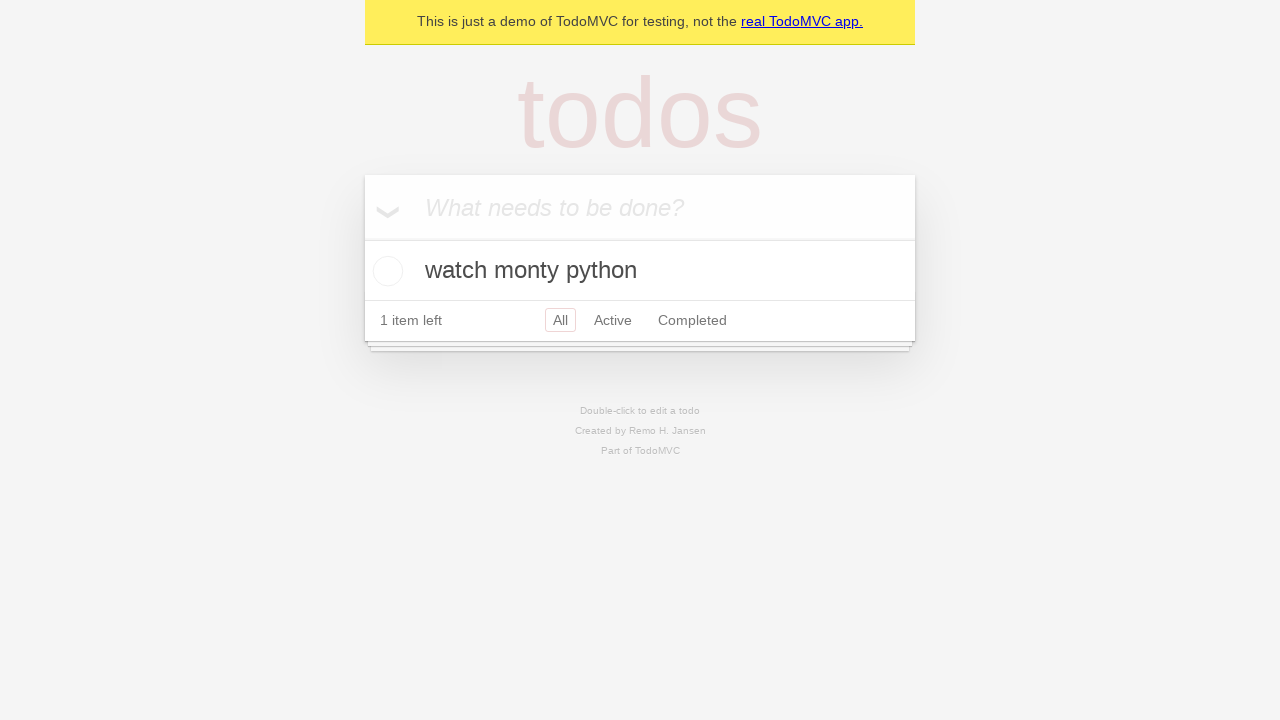

Filled todo input with 'feed the cat' on internal:attr=[placeholder="What needs to be done?"i]
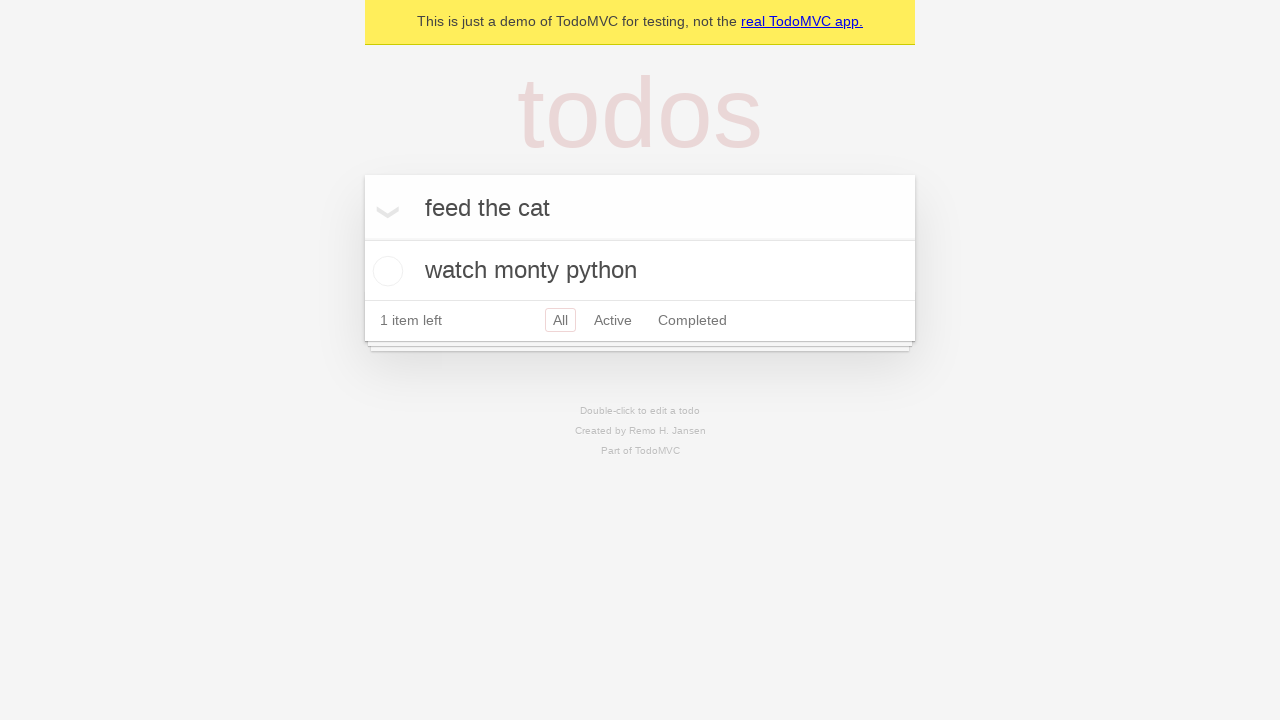

Pressed Enter to add second todo on internal:attr=[placeholder="What needs to be done?"i]
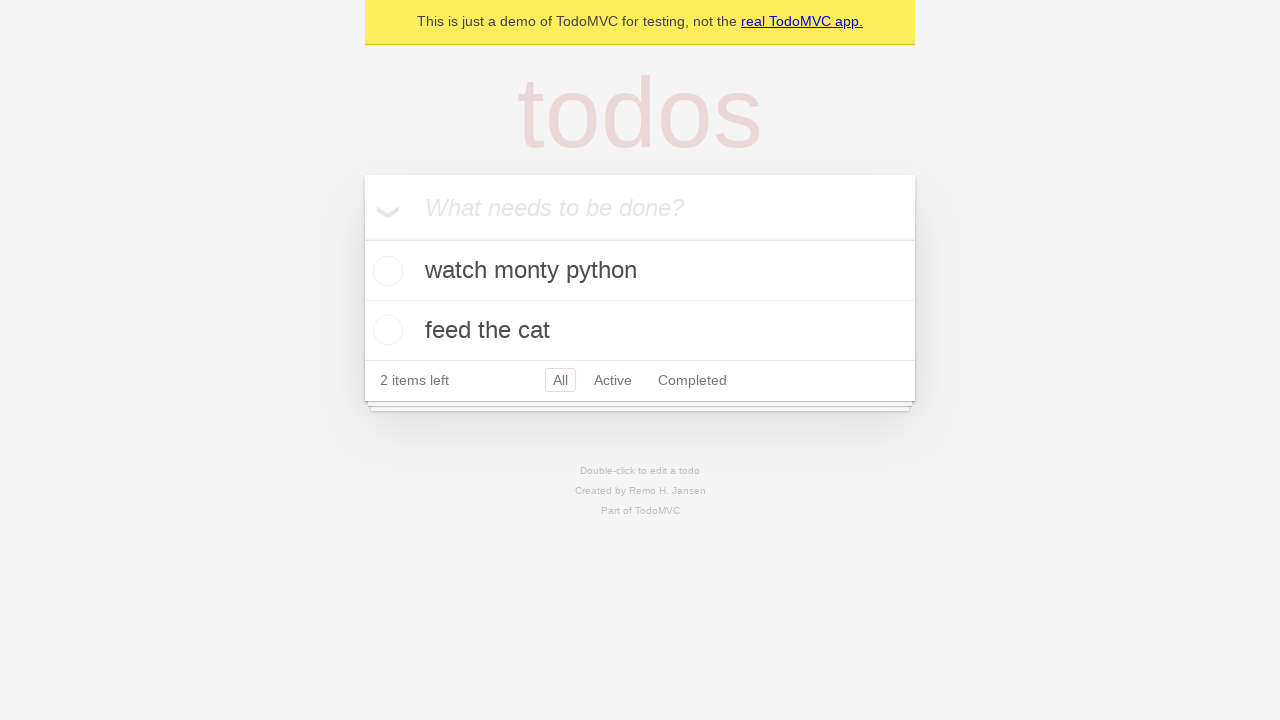

Filled todo input with 'book a doctors appointment' on internal:attr=[placeholder="What needs to be done?"i]
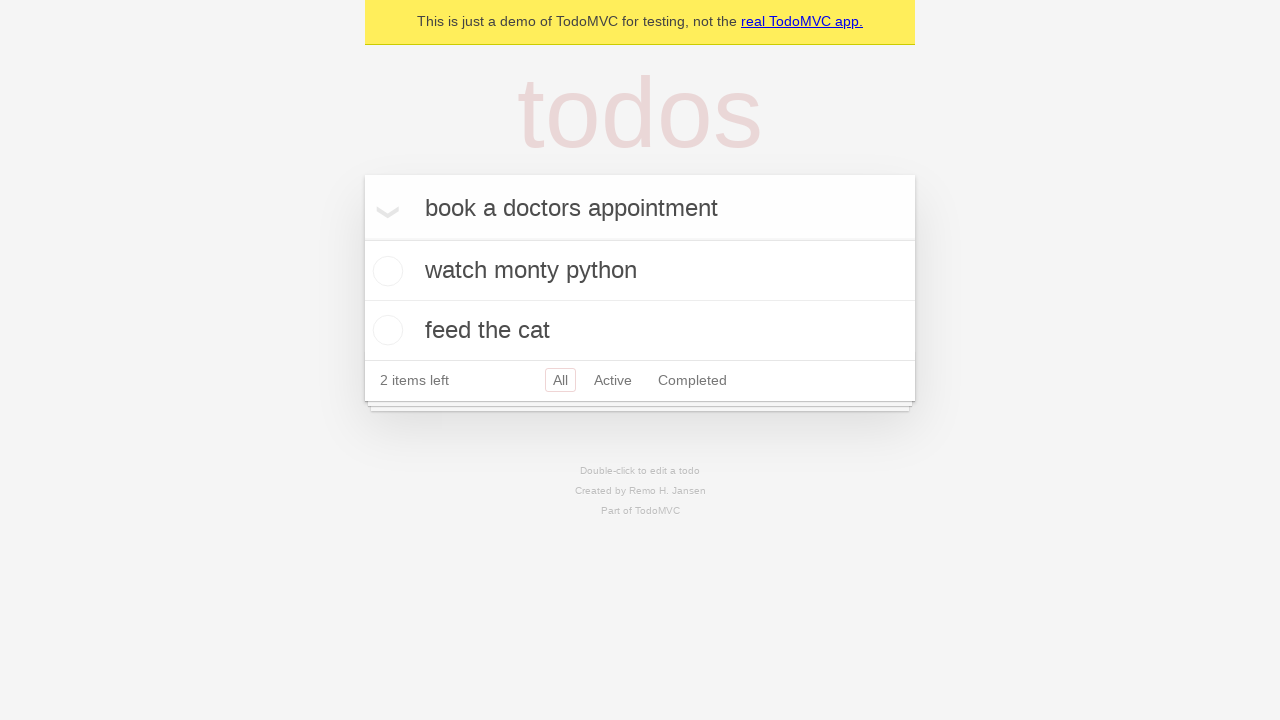

Pressed Enter to add third todo on internal:attr=[placeholder="What needs to be done?"i]
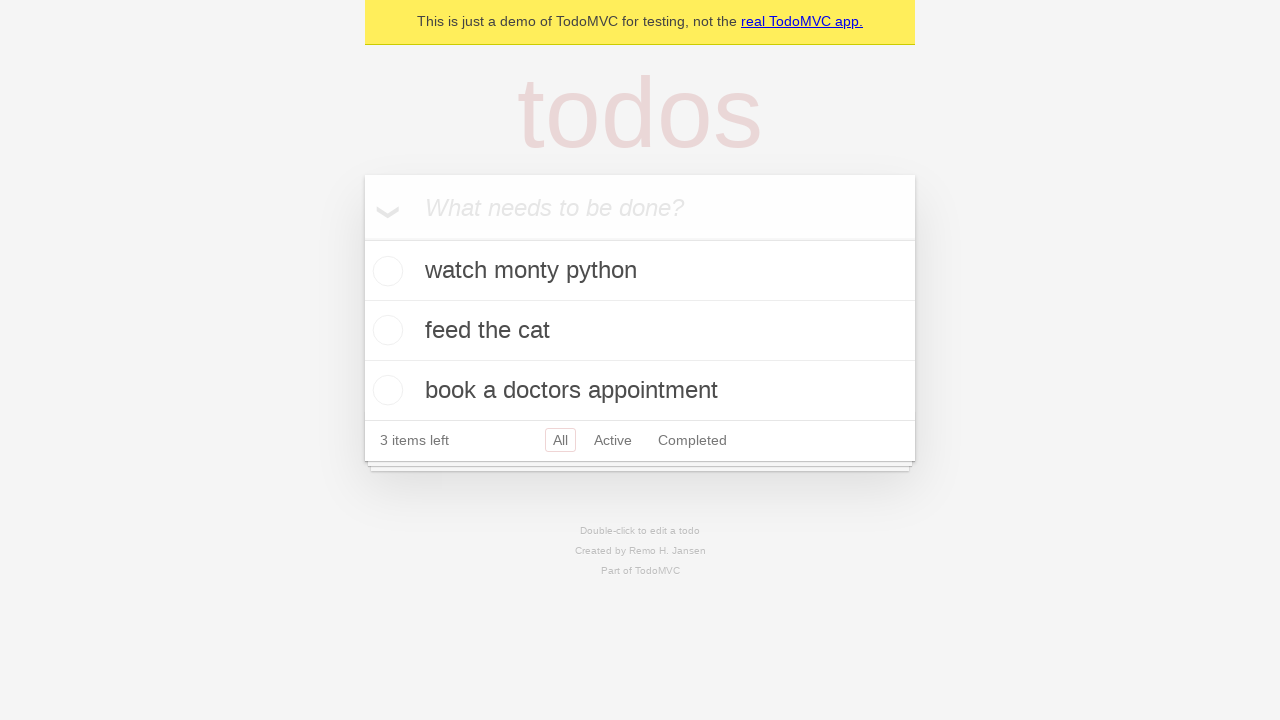

Clicked Active filter link at (613, 440) on internal:role=link[name="Active"i]
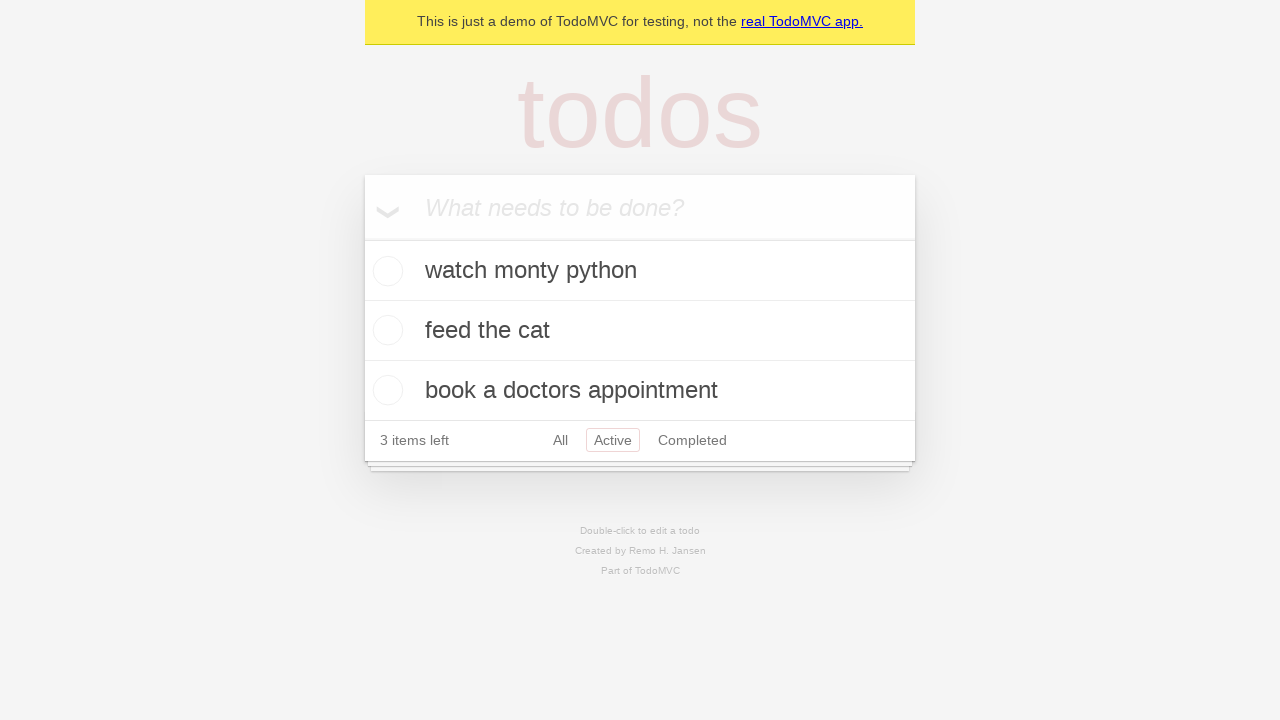

Clicked Completed filter link at (692, 440) on internal:role=link[name="Completed"i]
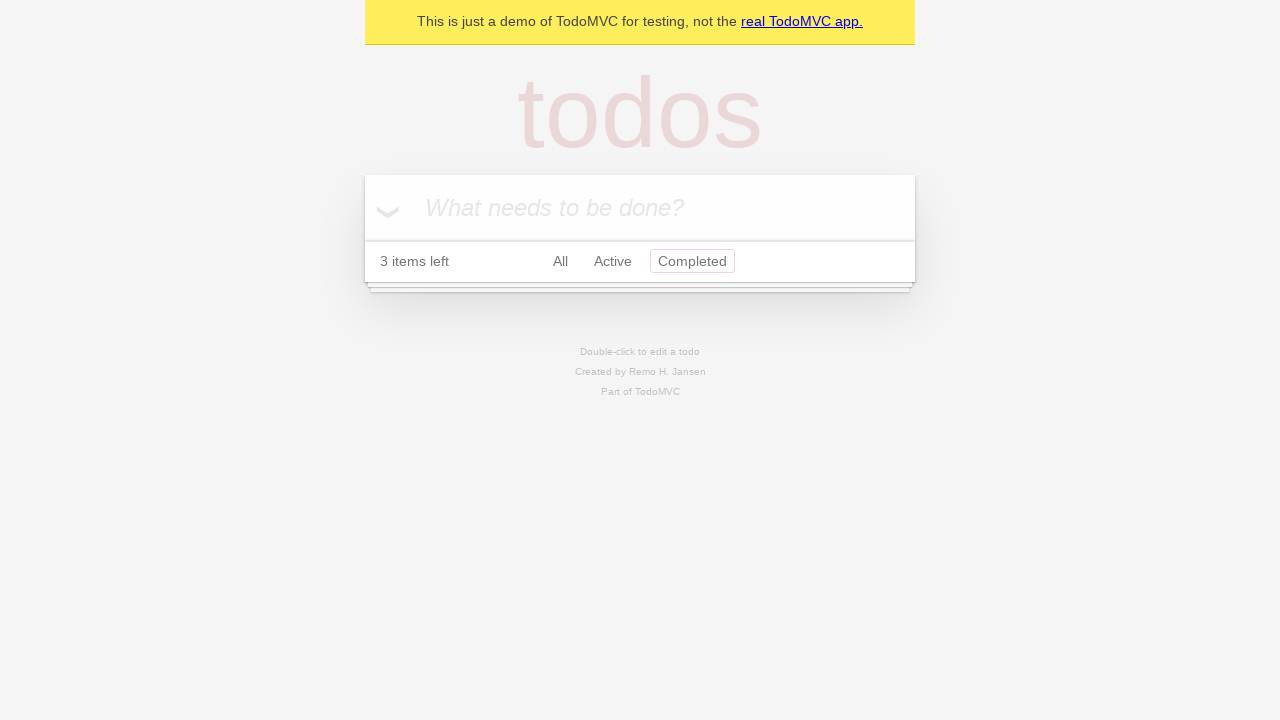

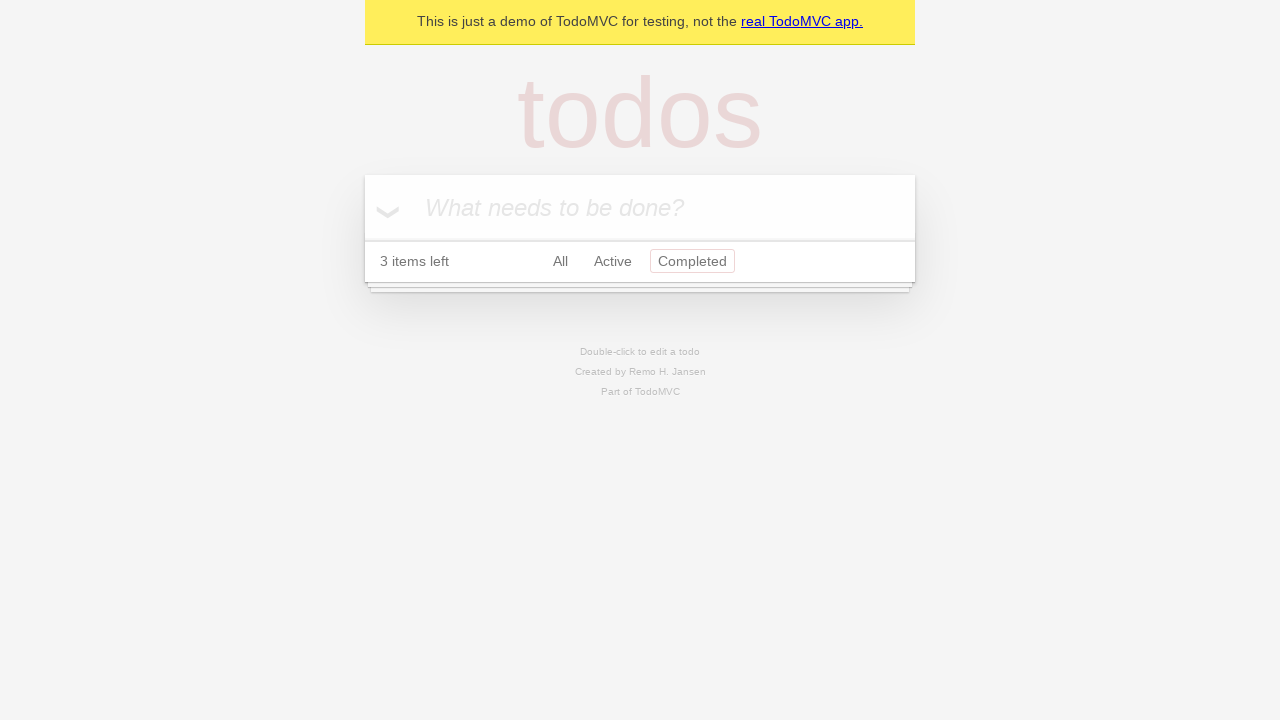